Tests editing a todo item by double-clicking, modifying the text, and pressing Enter.

Starting URL: https://demo.playwright.dev/todomvc

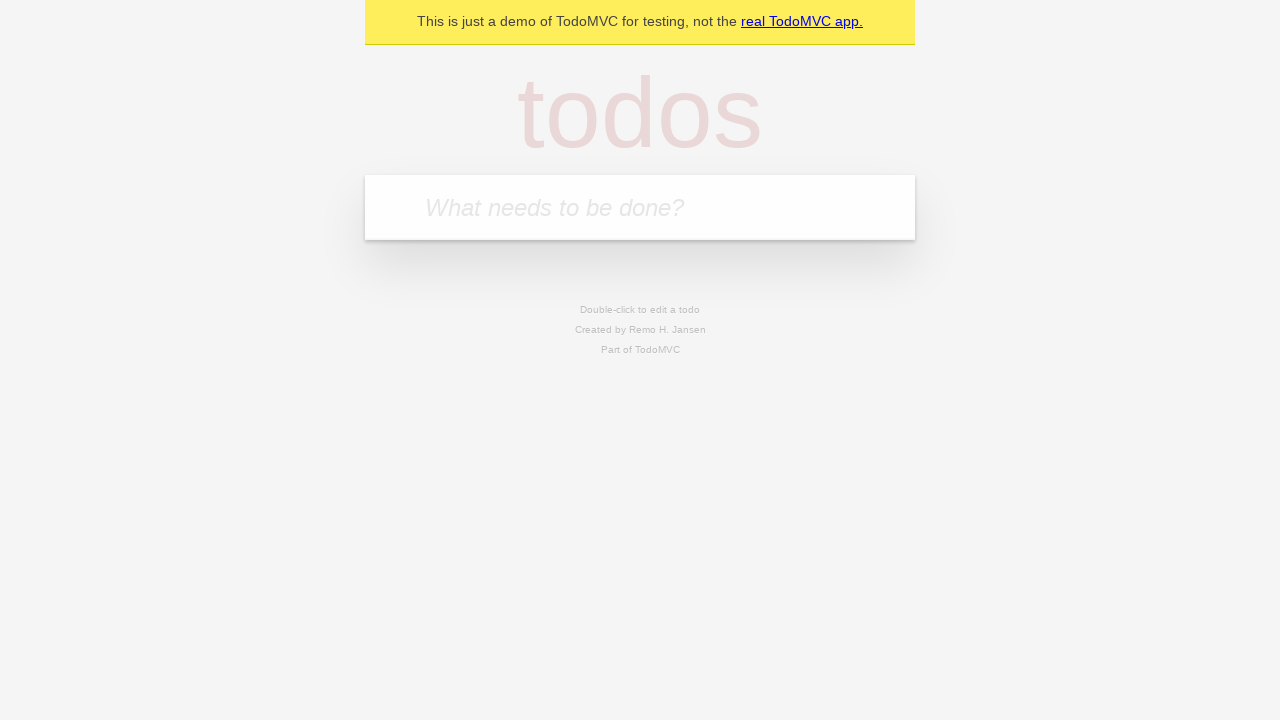

Filled new todo input with 'buy some cheese' on internal:attr=[placeholder="What needs to be done?"i]
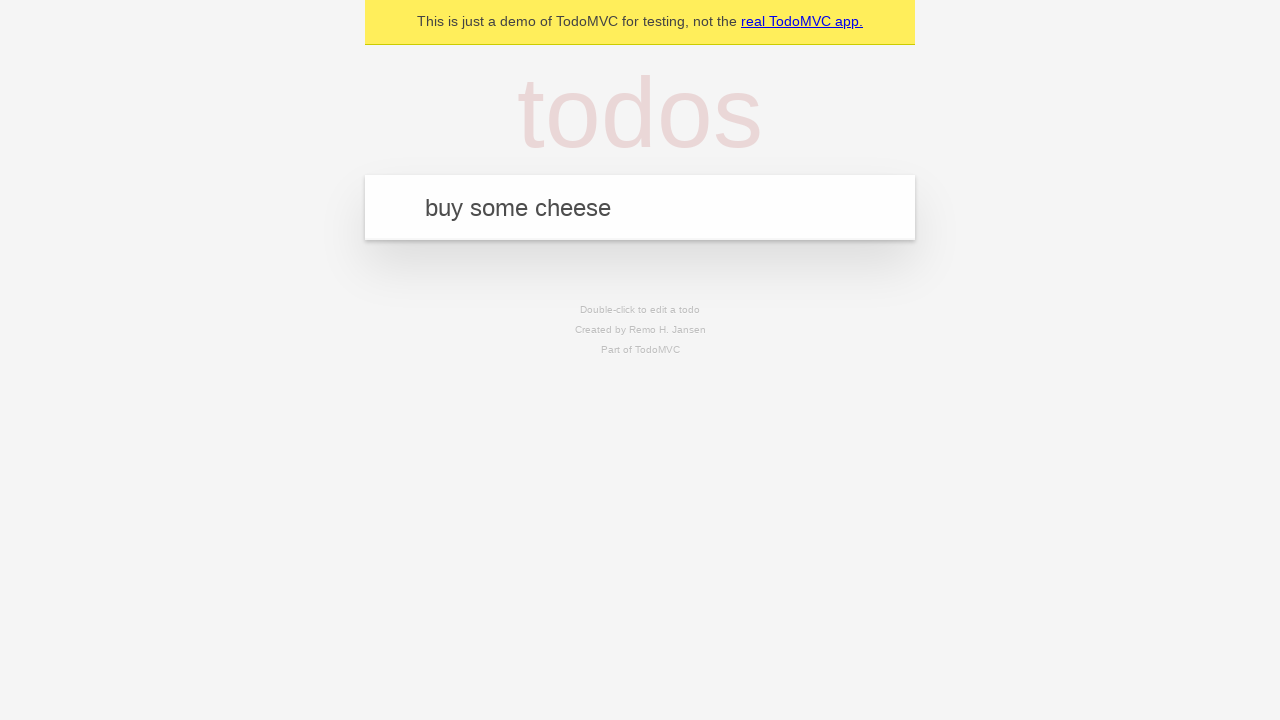

Pressed Enter to create todo item 'buy some cheese' on internal:attr=[placeholder="What needs to be done?"i]
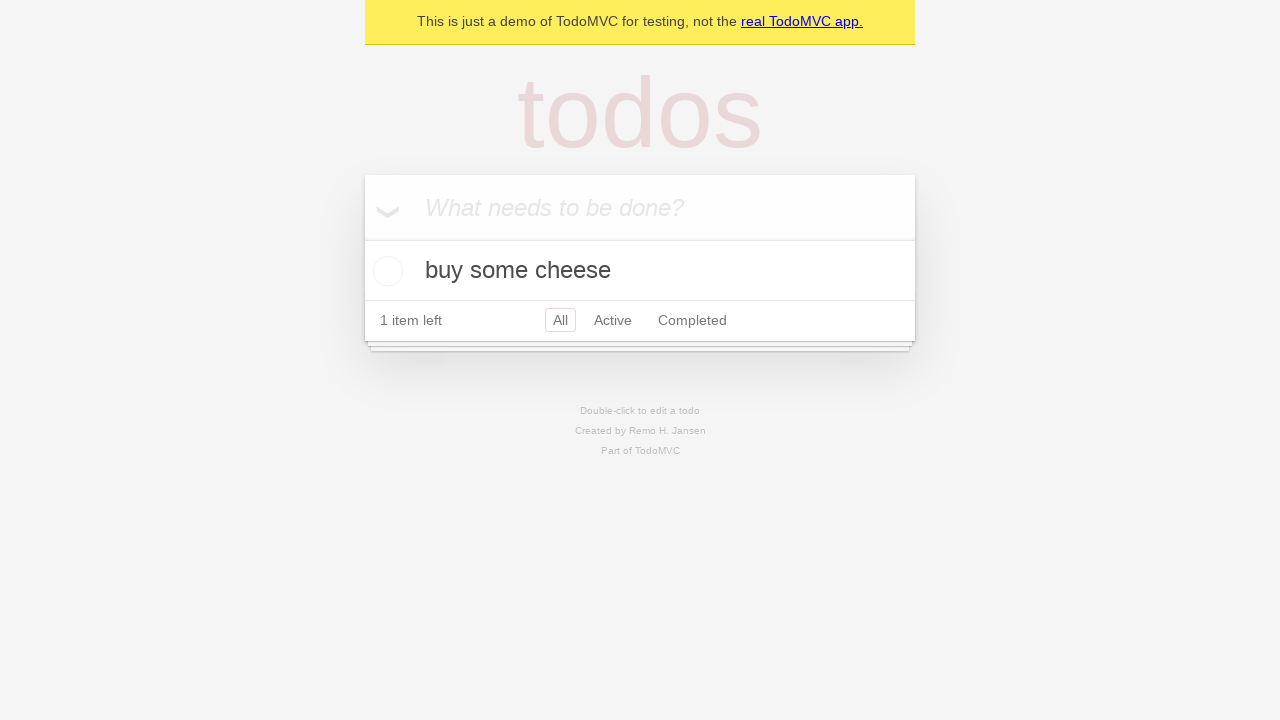

Filled new todo input with 'feed the cat' on internal:attr=[placeholder="What needs to be done?"i]
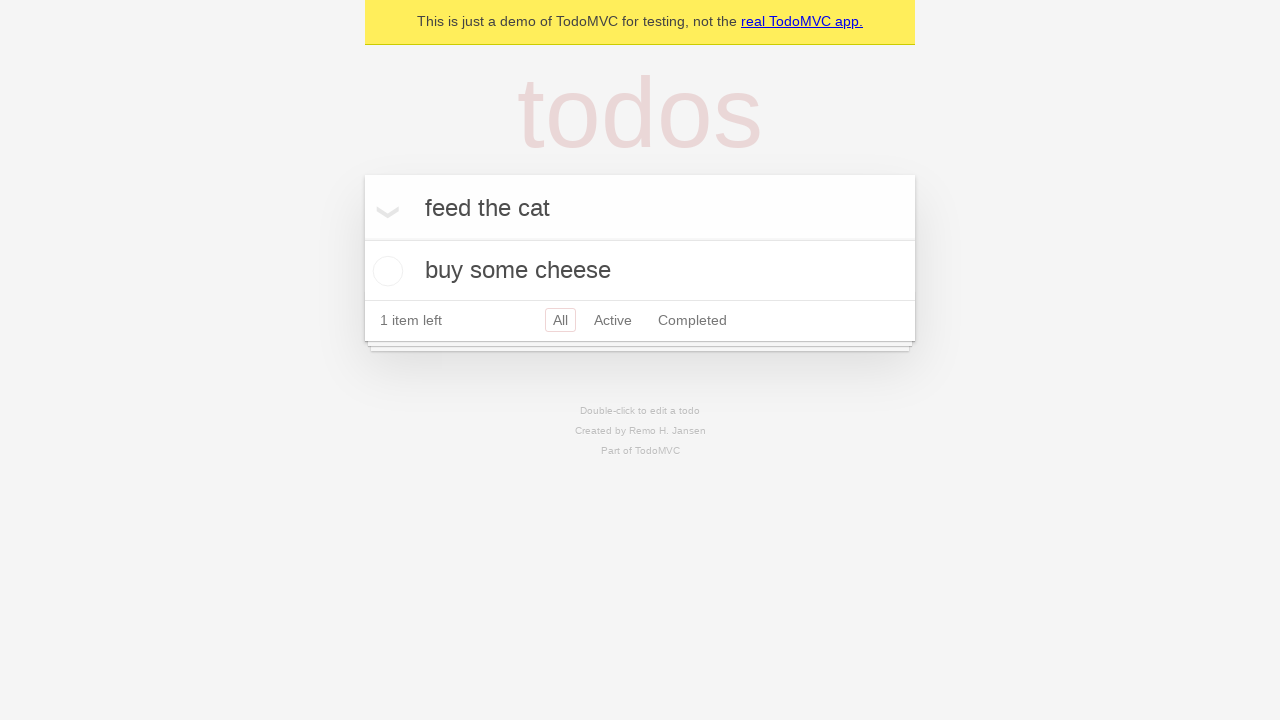

Pressed Enter to create todo item 'feed the cat' on internal:attr=[placeholder="What needs to be done?"i]
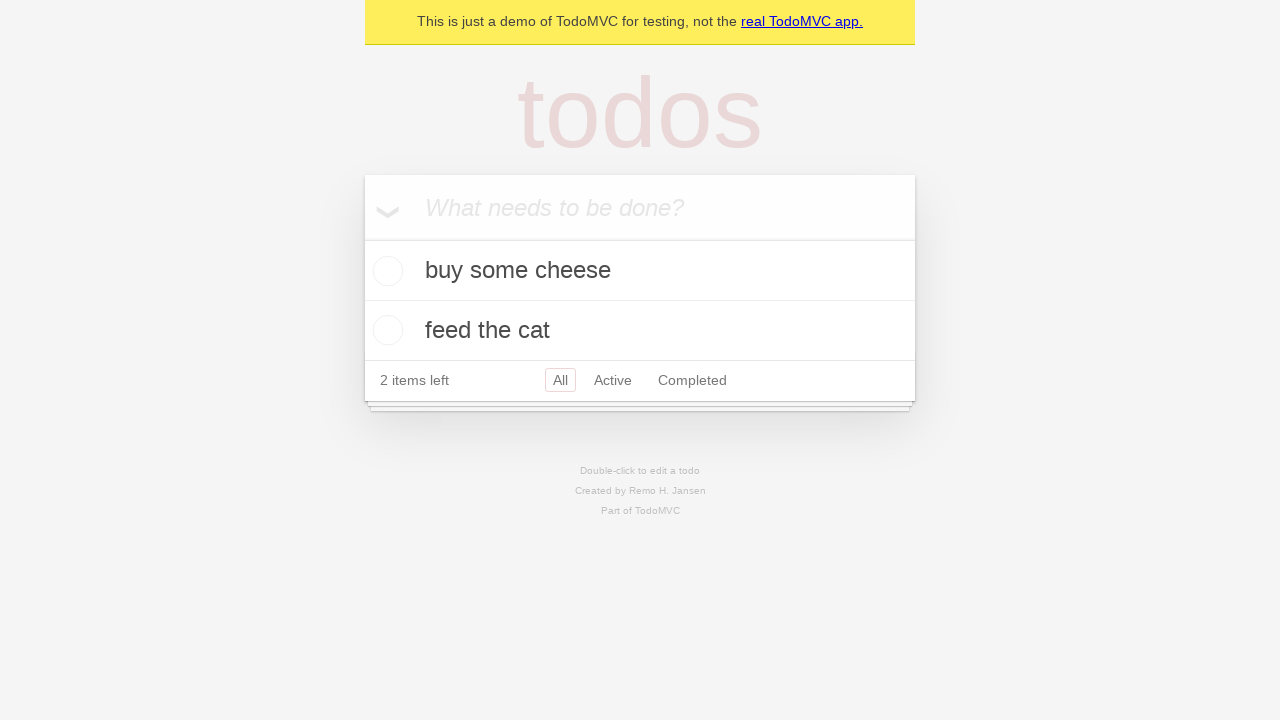

Filled new todo input with 'book a doctors appointment' on internal:attr=[placeholder="What needs to be done?"i]
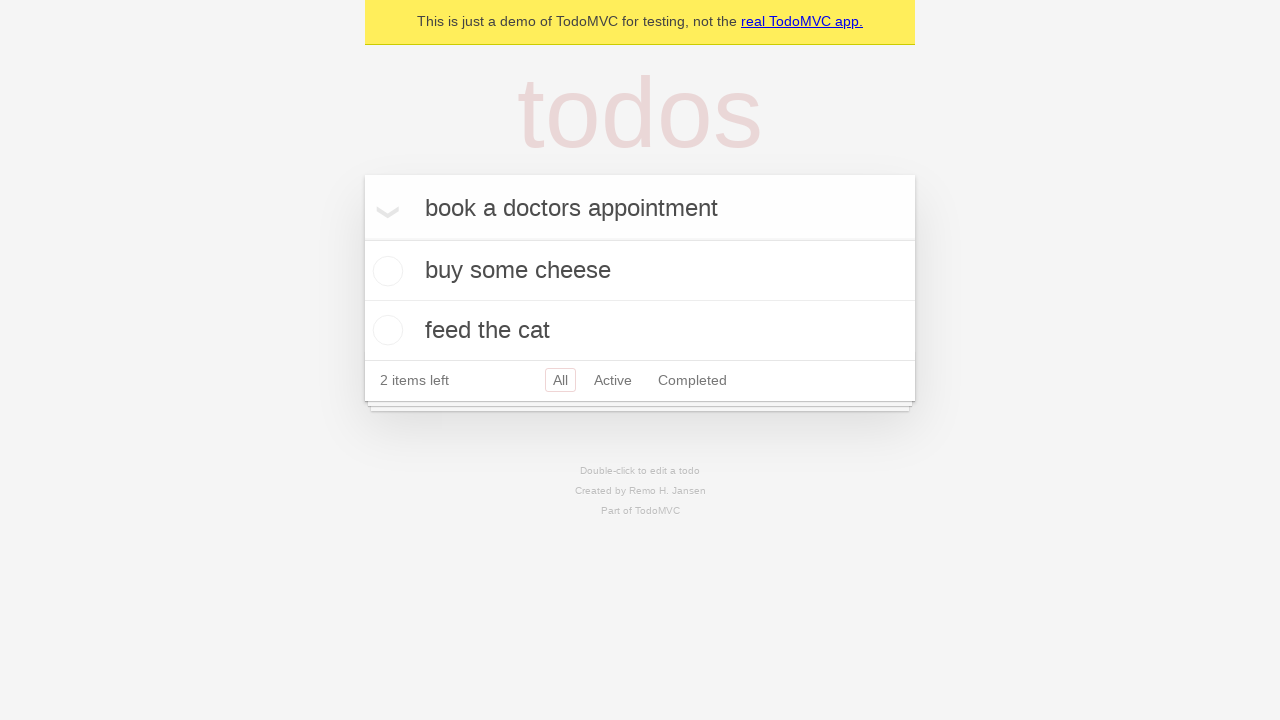

Pressed Enter to create todo item 'book a doctors appointment' on internal:attr=[placeholder="What needs to be done?"i]
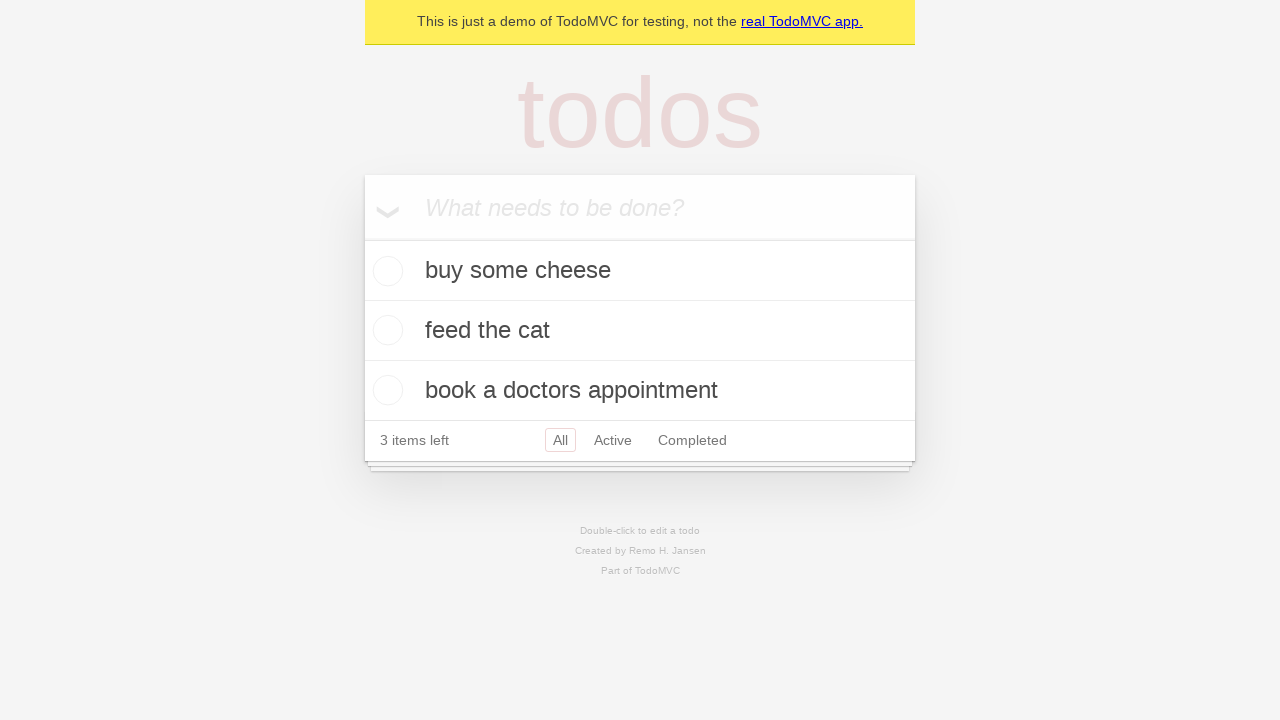

Double-clicked second todo item to enter edit mode at (640, 331) on internal:testid=[data-testid="todo-item"s] >> nth=1
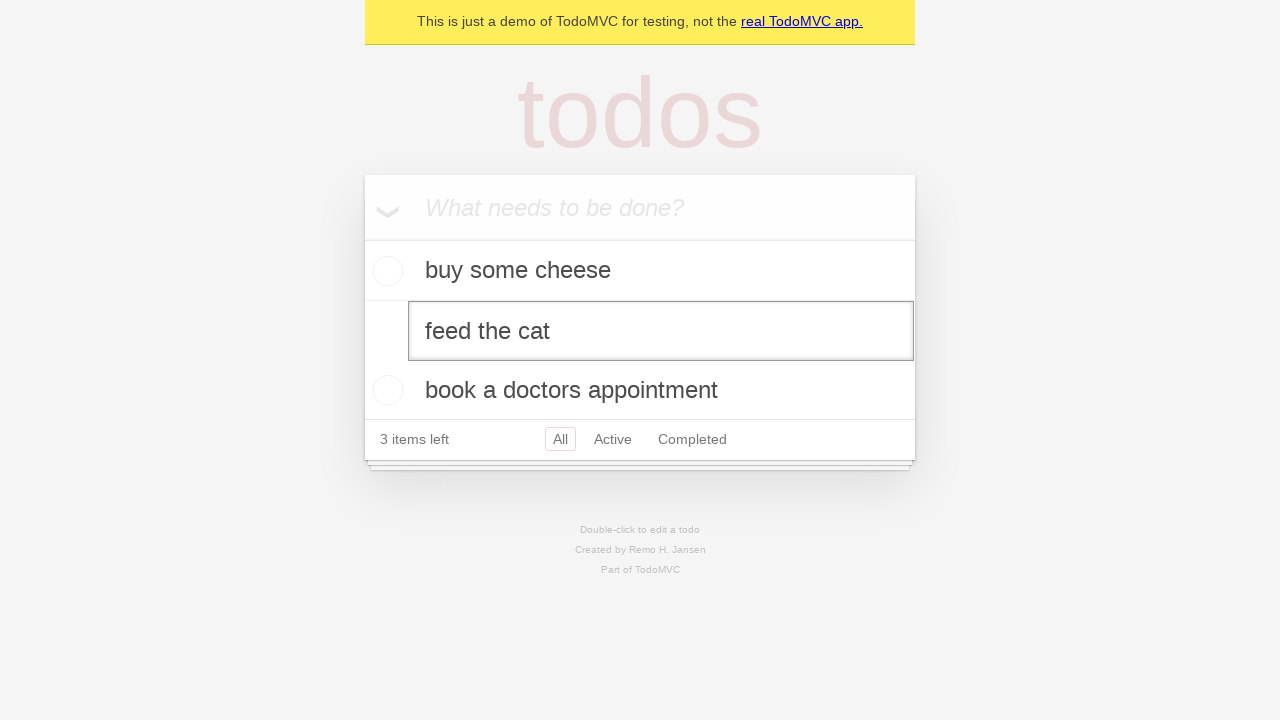

Filled edit textbox with 'buy some sausages' on internal:testid=[data-testid="todo-item"s] >> nth=1 >> internal:role=textbox[nam
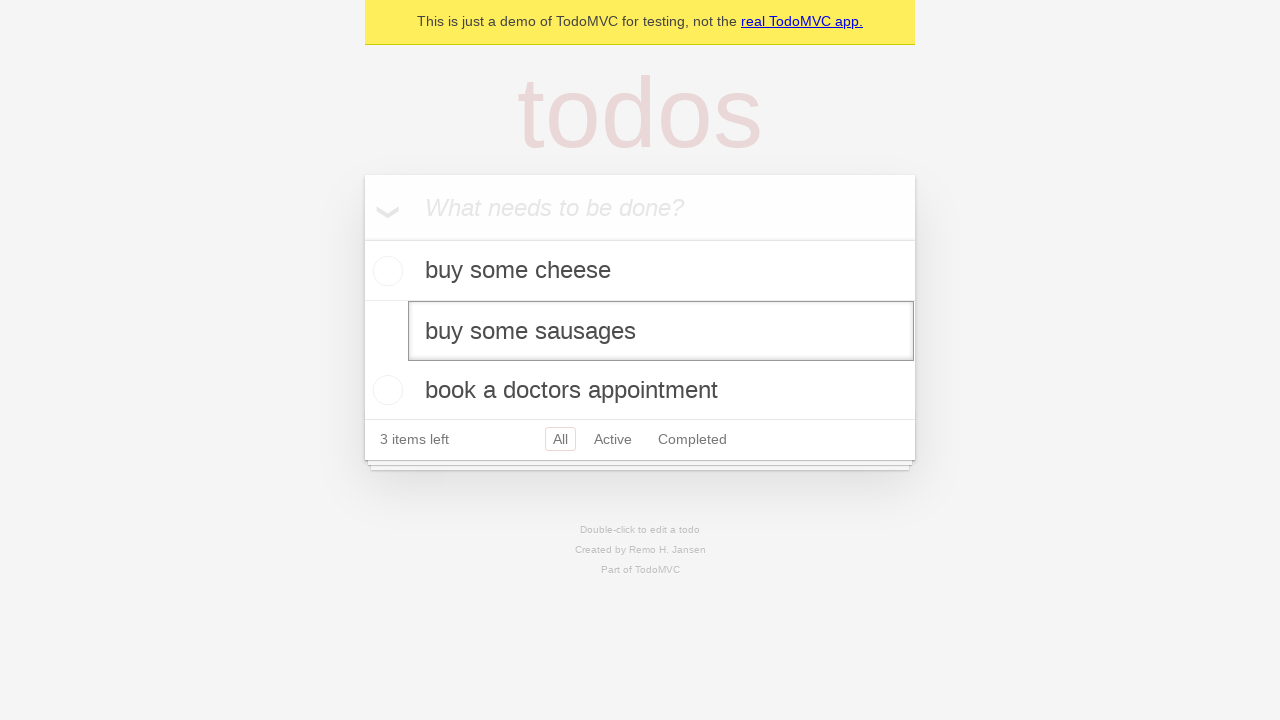

Pressed Enter to save edited todo item on internal:testid=[data-testid="todo-item"s] >> nth=1 >> internal:role=textbox[nam
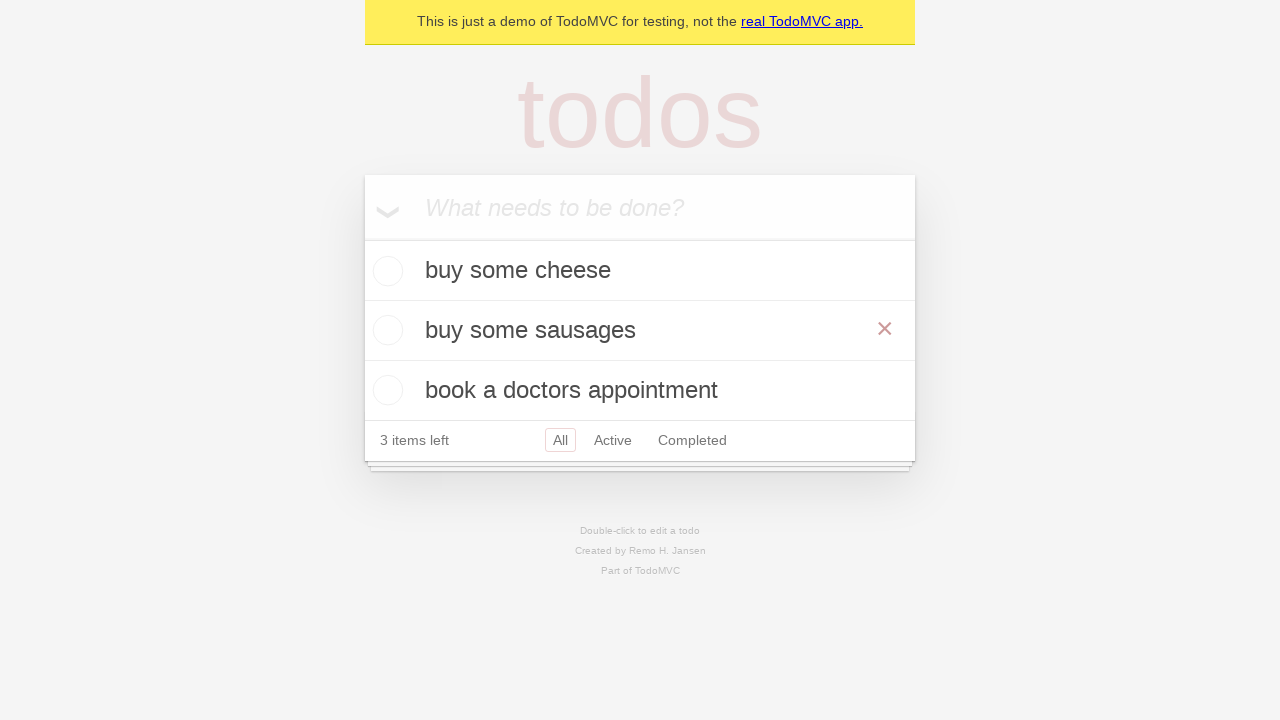

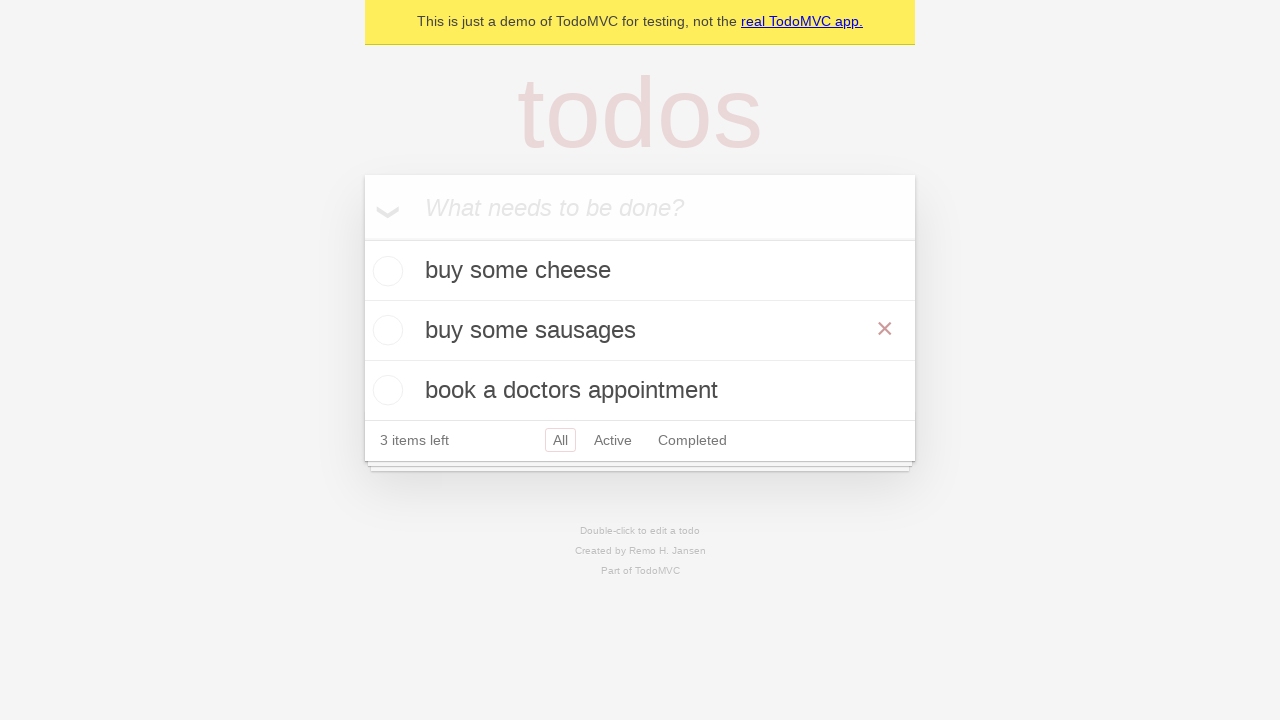